Tests drag-and-drop functionality on jQueryUI demo page by switching to an iframe and dragging an element onto a drop target

Starting URL: https://jqueryui.com/droppable/

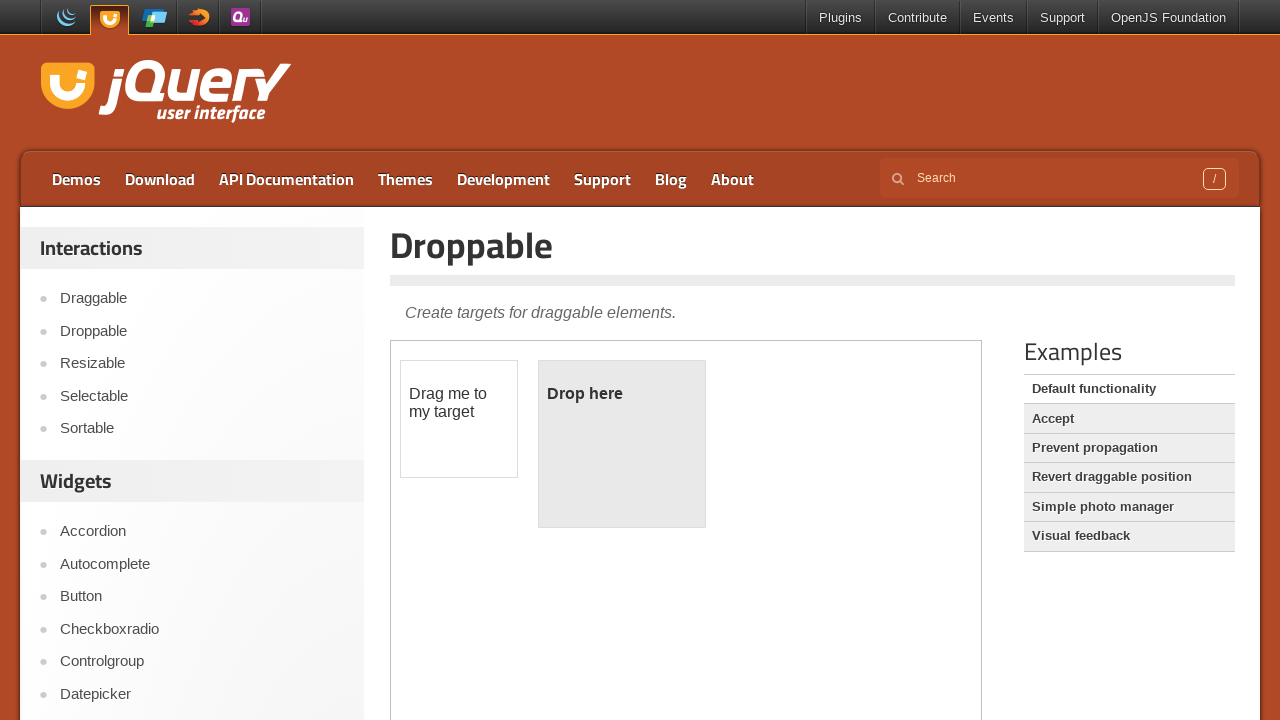

Navigated to jQueryUI droppable demo page
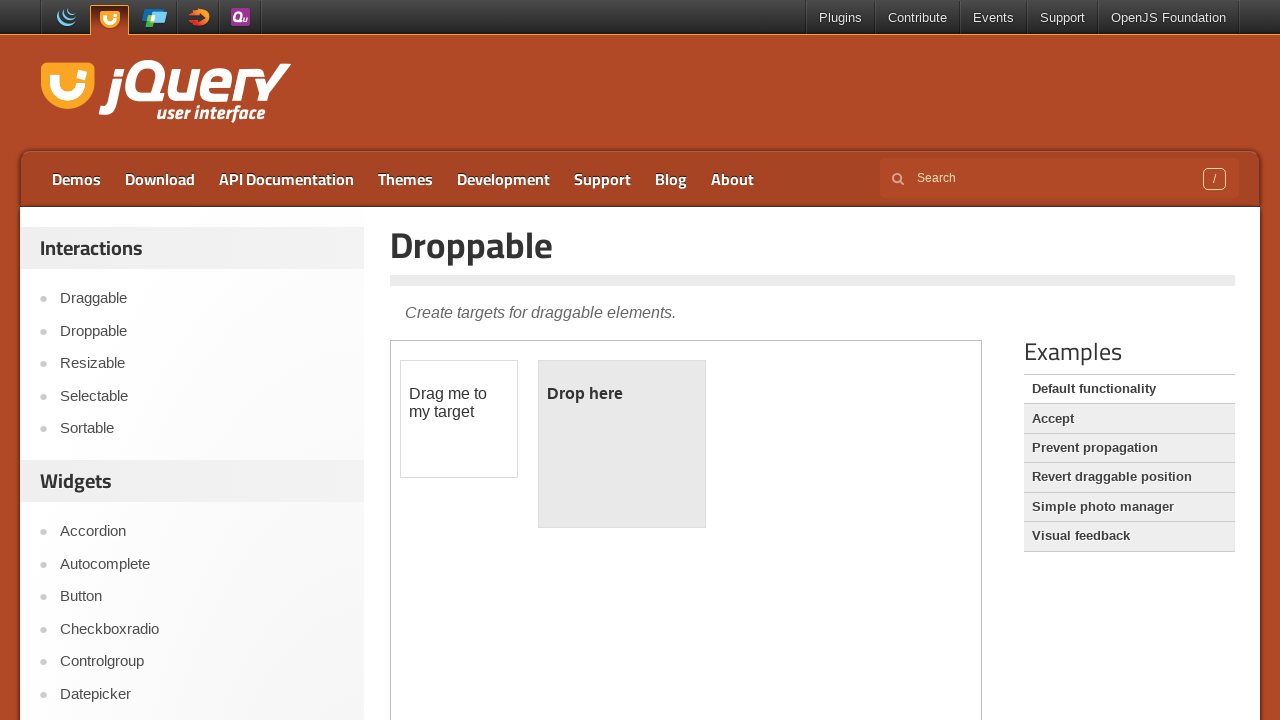

Located demo iframe
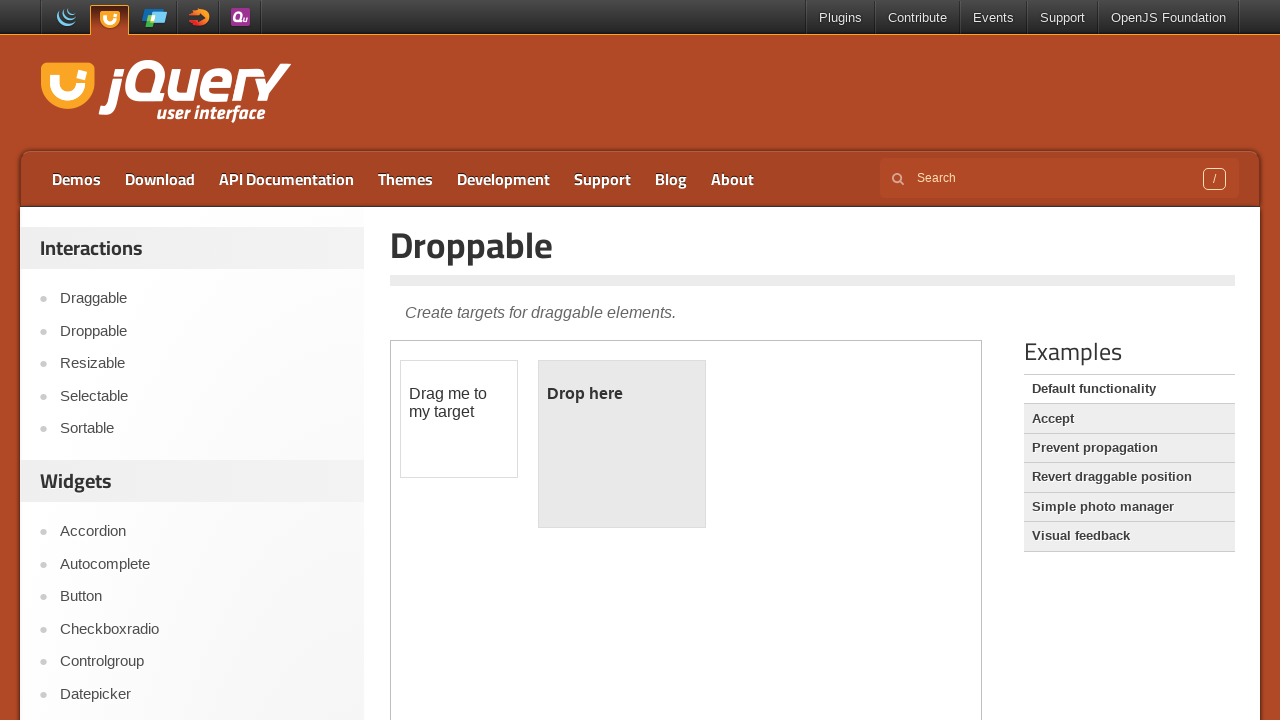

Located draggable element within iframe
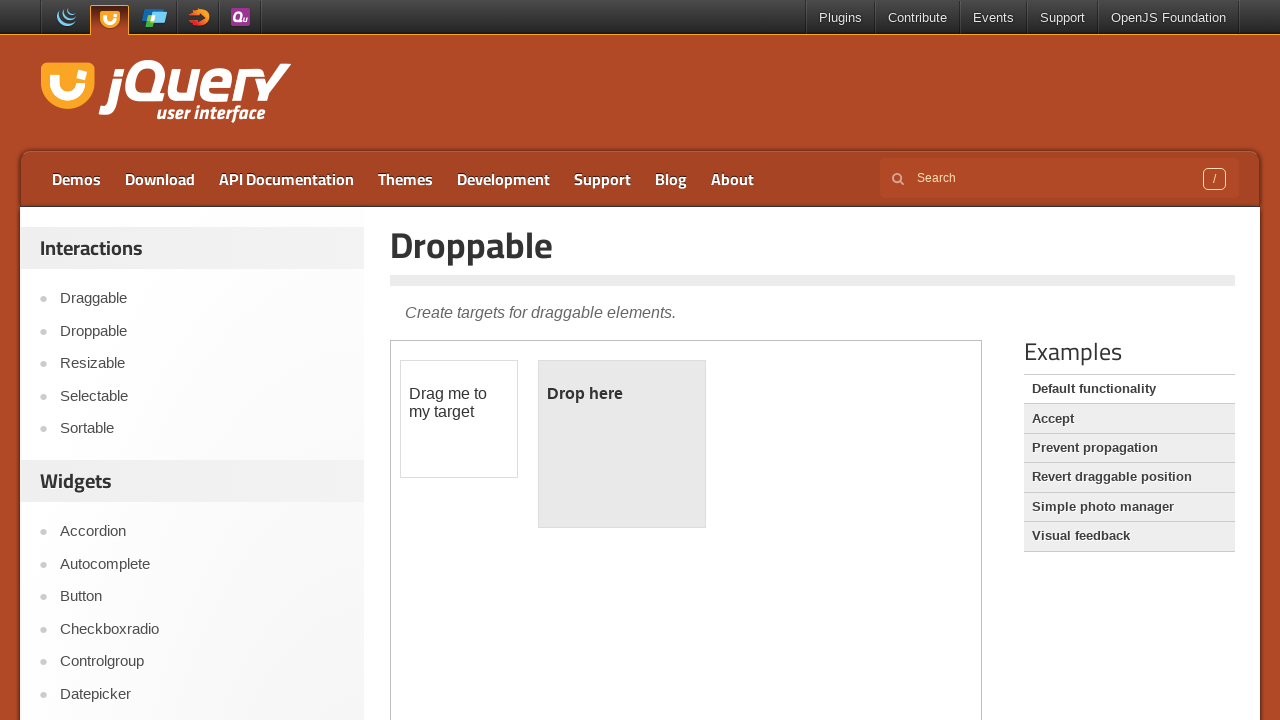

Located drop target element within iframe
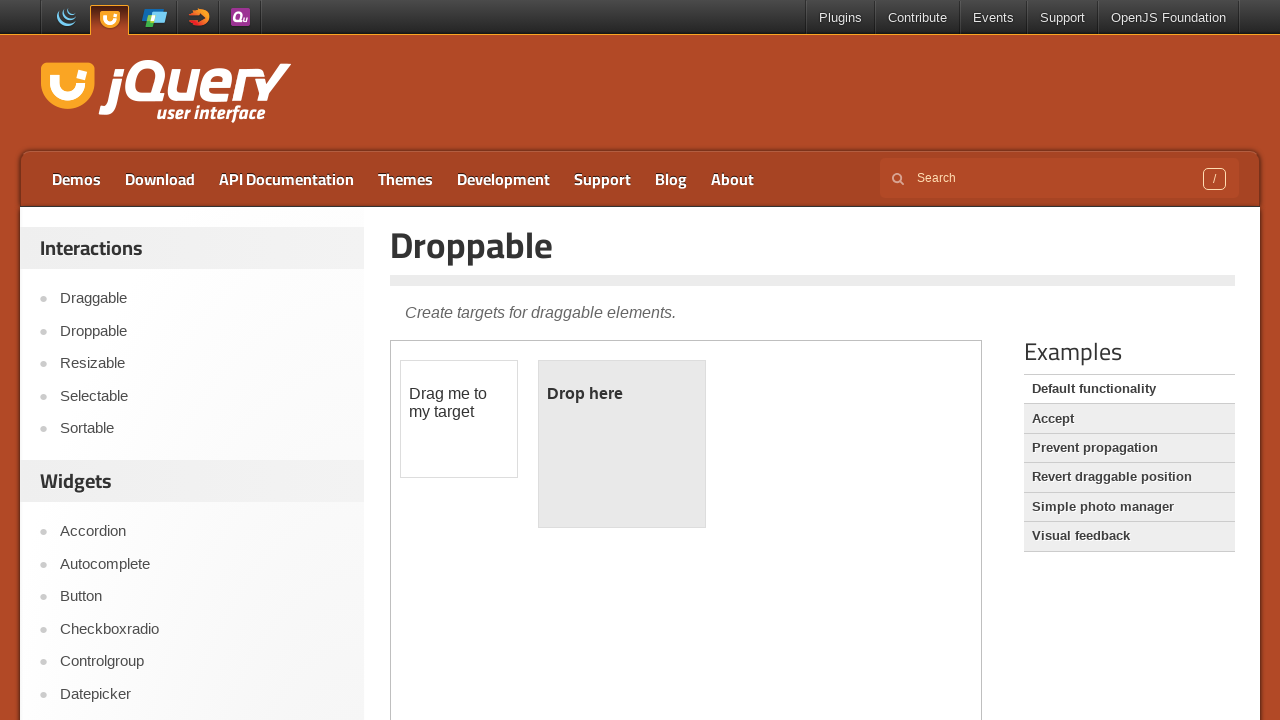

Dragged element onto drop target at (622, 444)
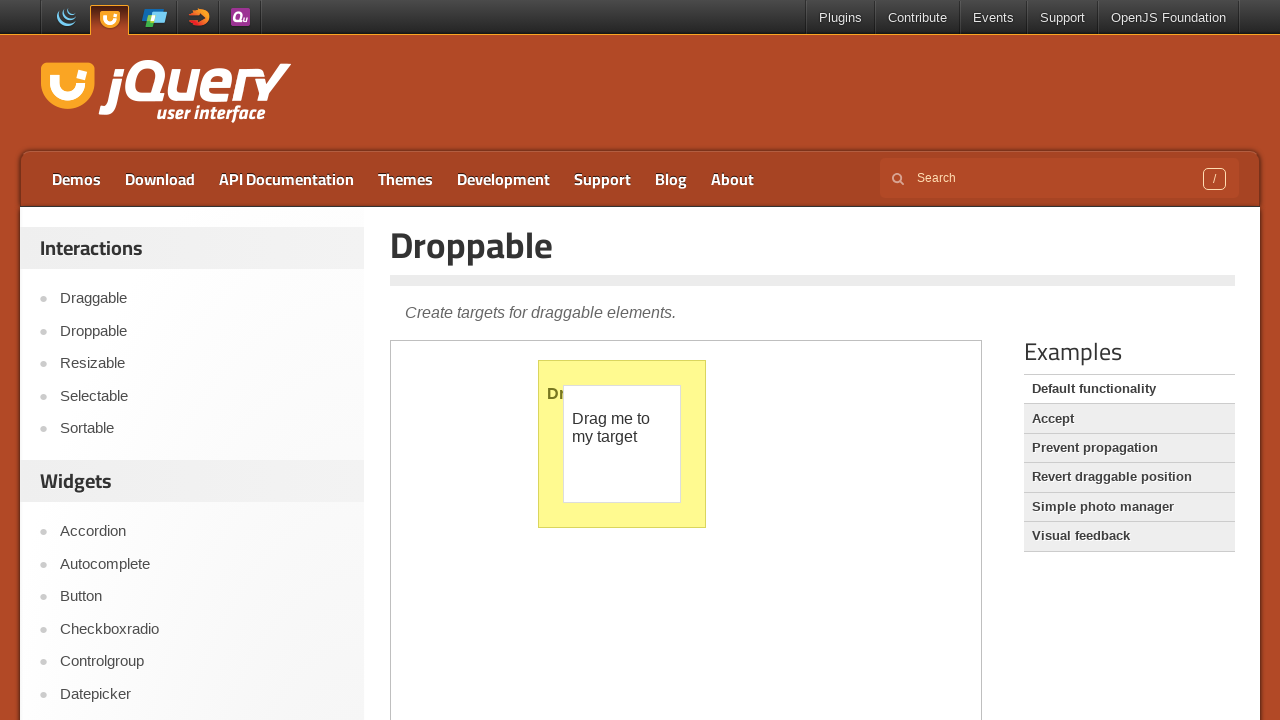

Waited 2 seconds to observe drag-and-drop result
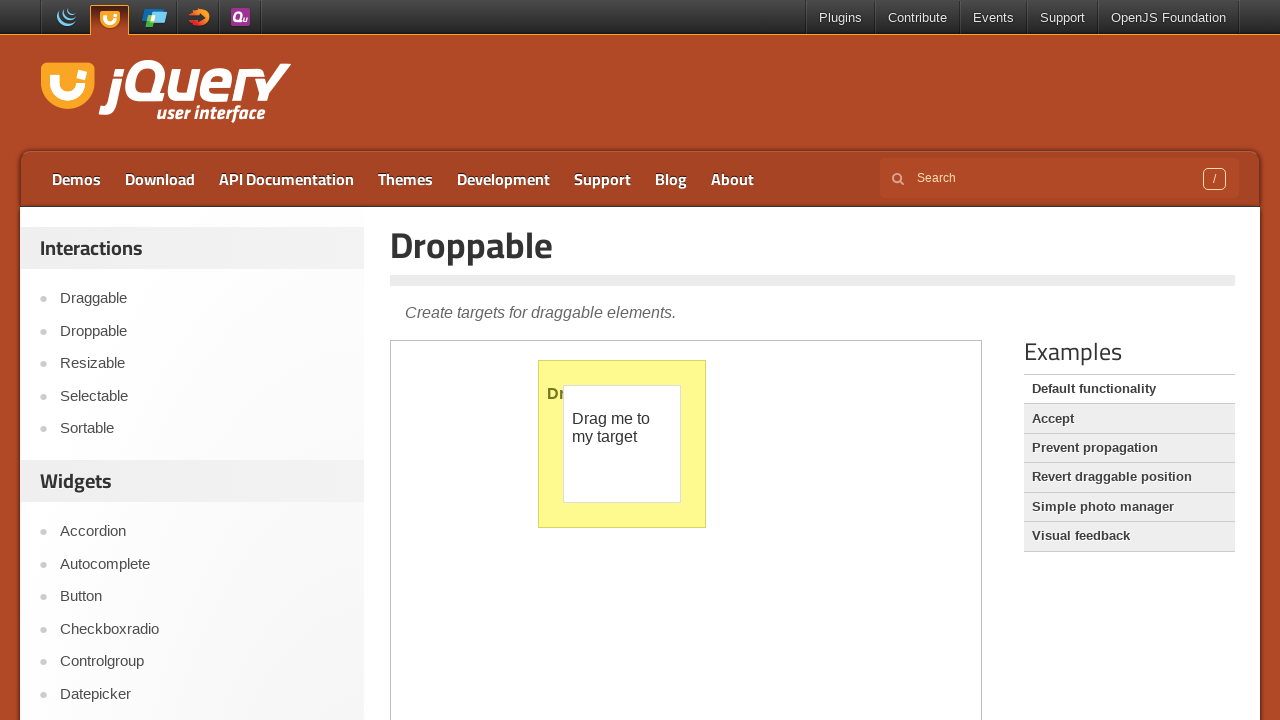

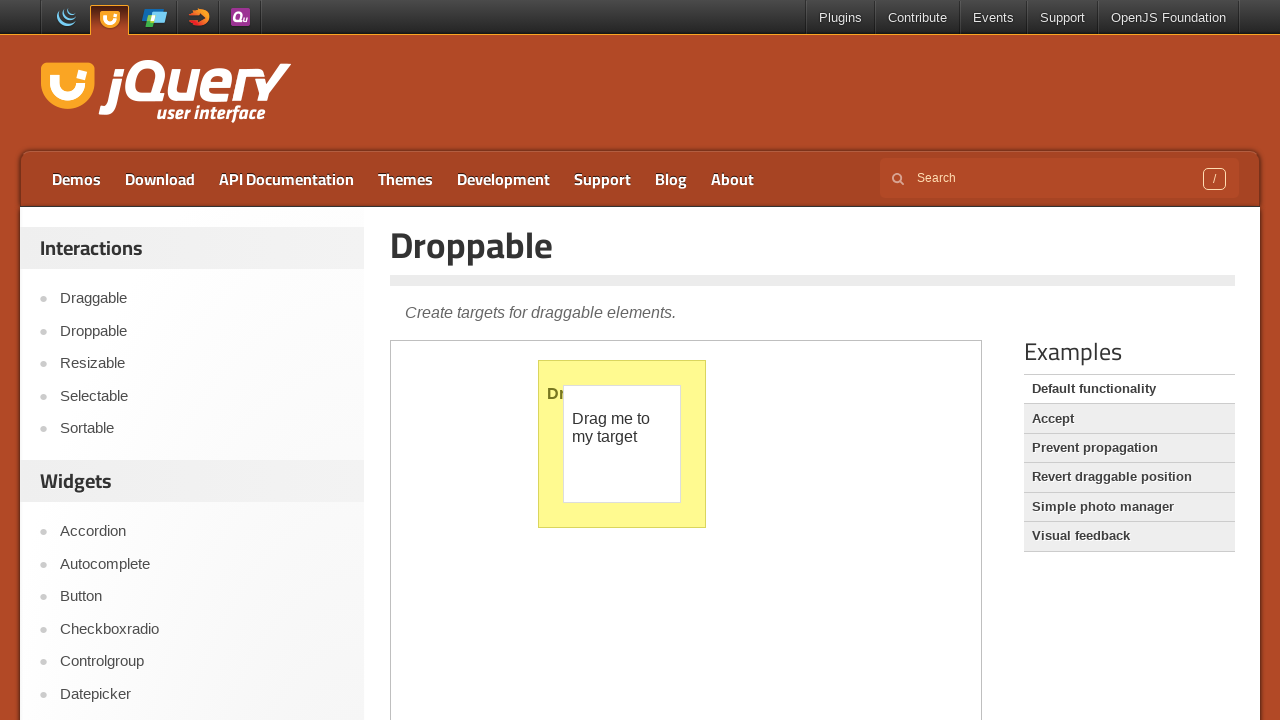